Tests double click functionality on a dropdown menu by double-clicking the button and verifying the context menu appears

Starting URL: https://bonigarcia.dev/selenium-webdriver-java/dropdown-menu.html

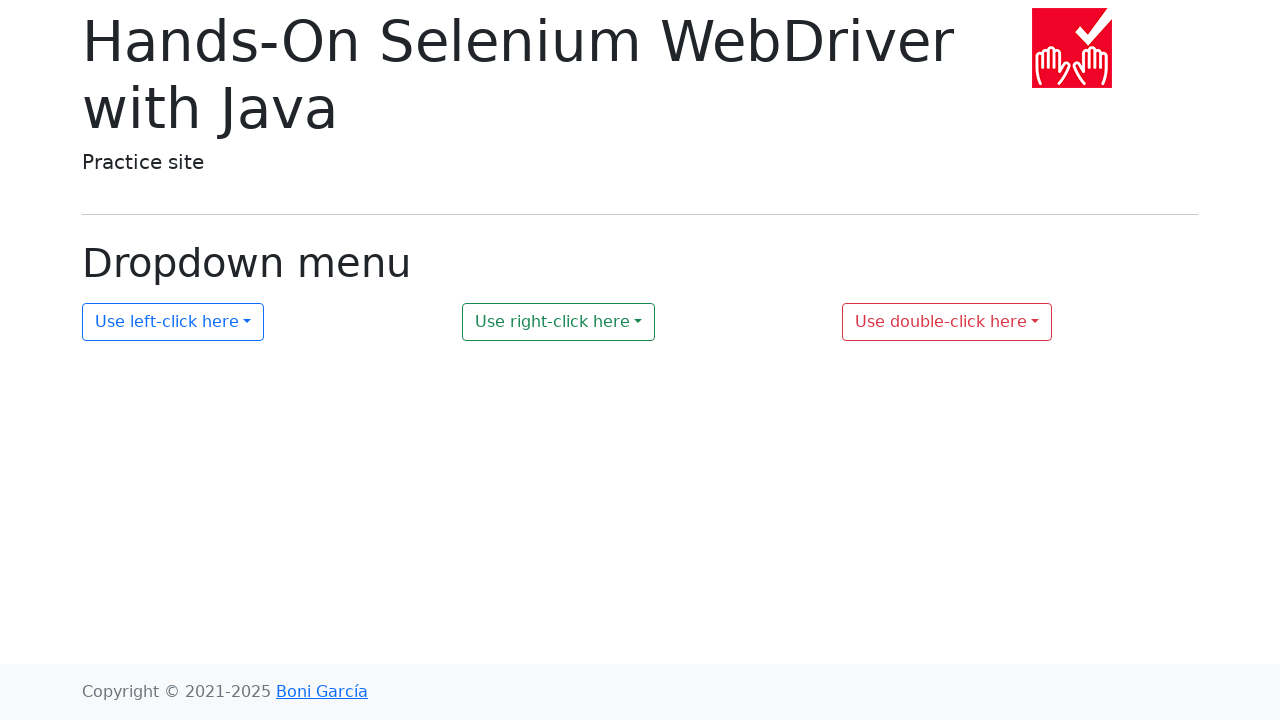

Double-clicked the dropdown menu button at (947, 322) on button#my-dropdown-3
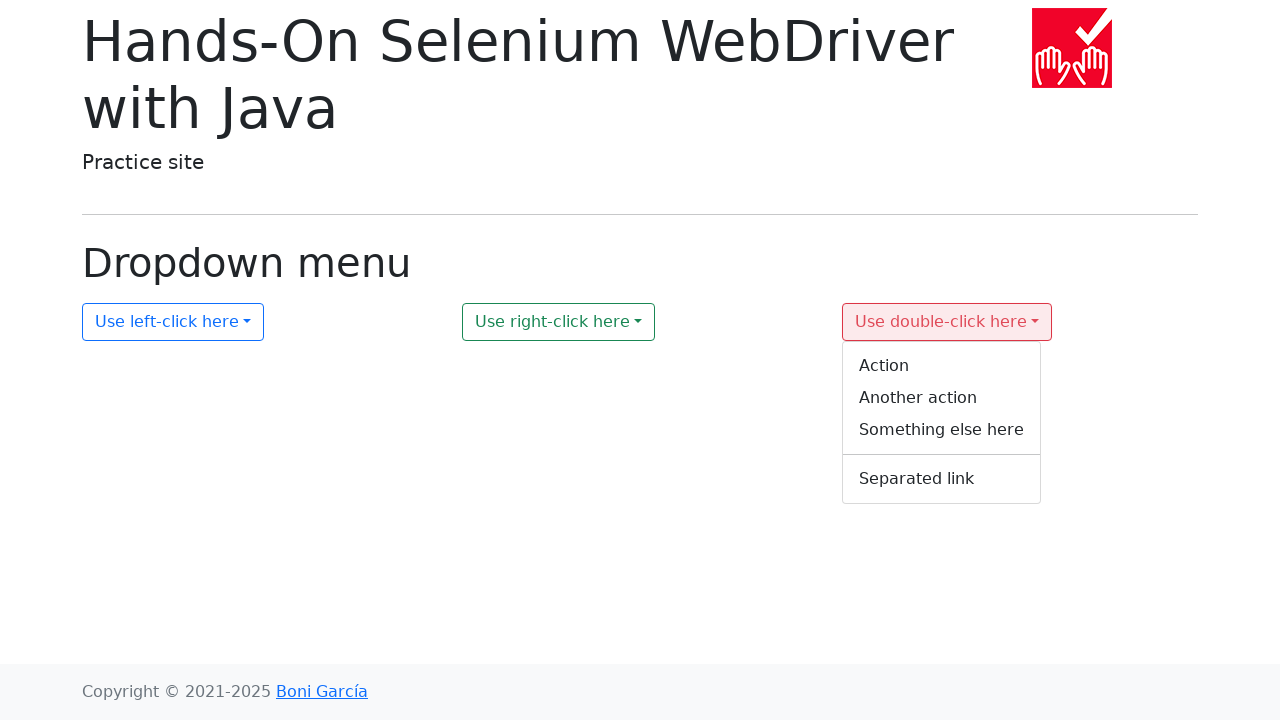

Located the context menu element
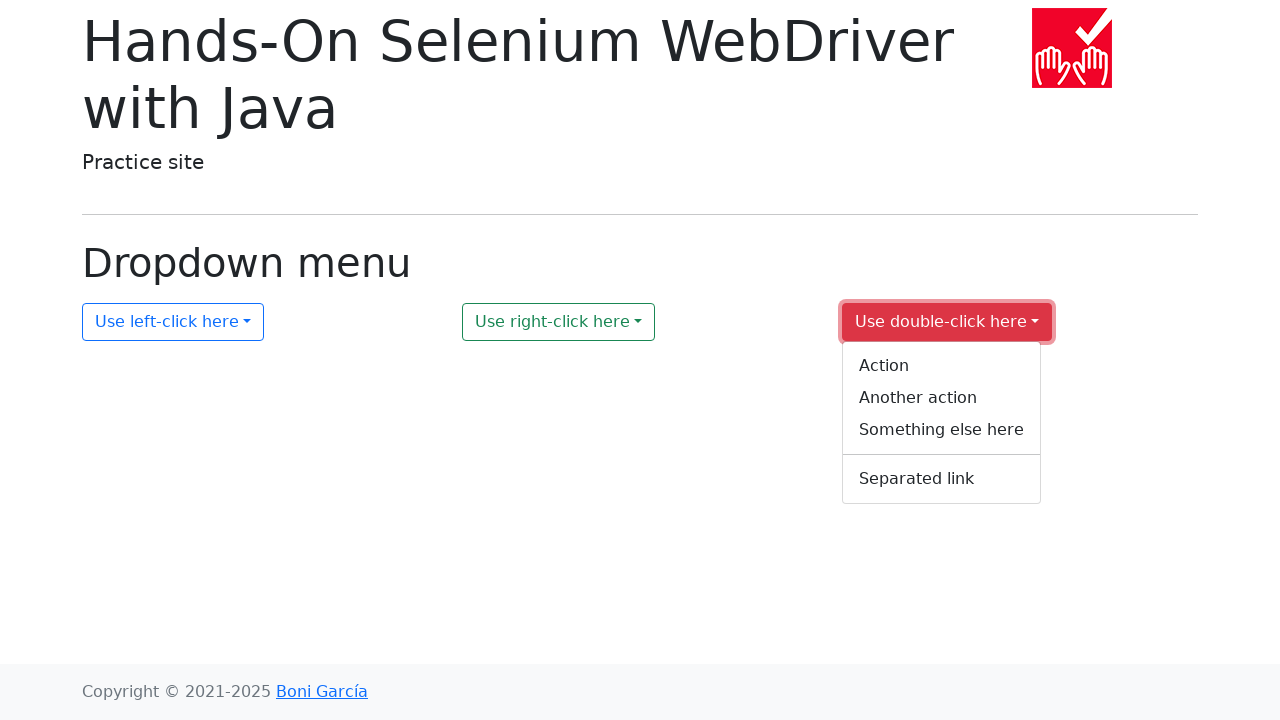

Verified context menu is visible after double click
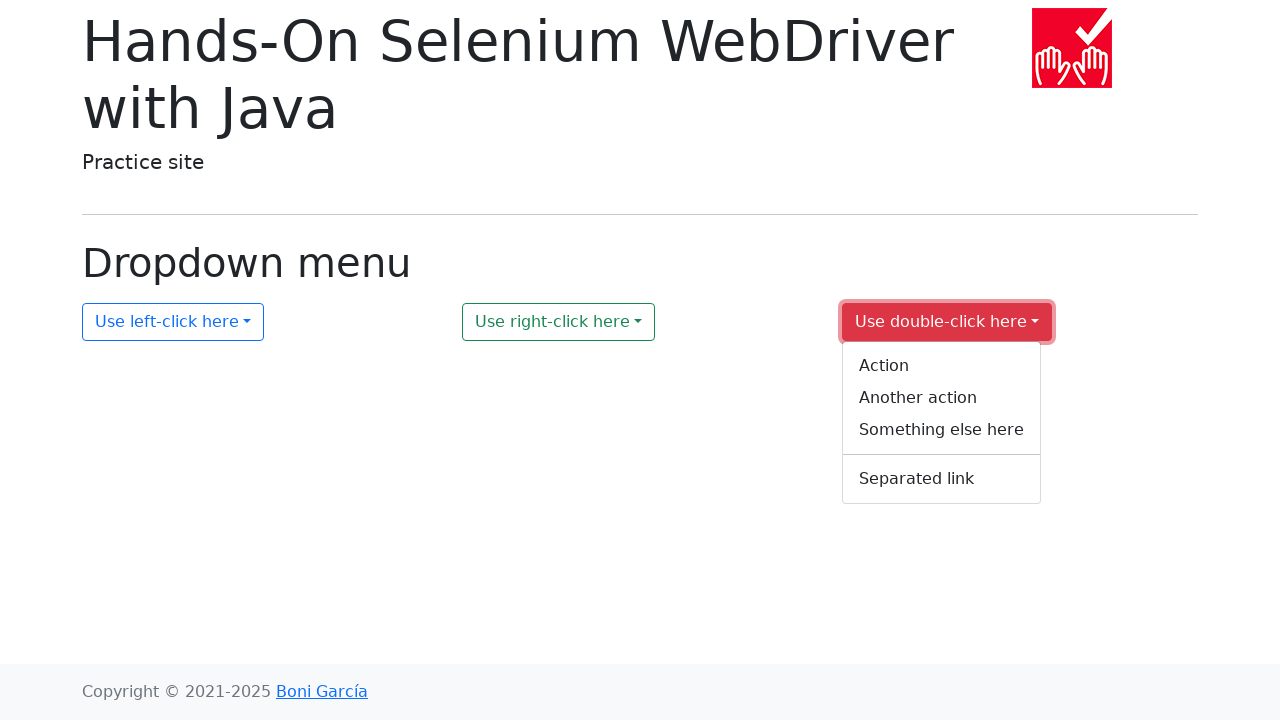

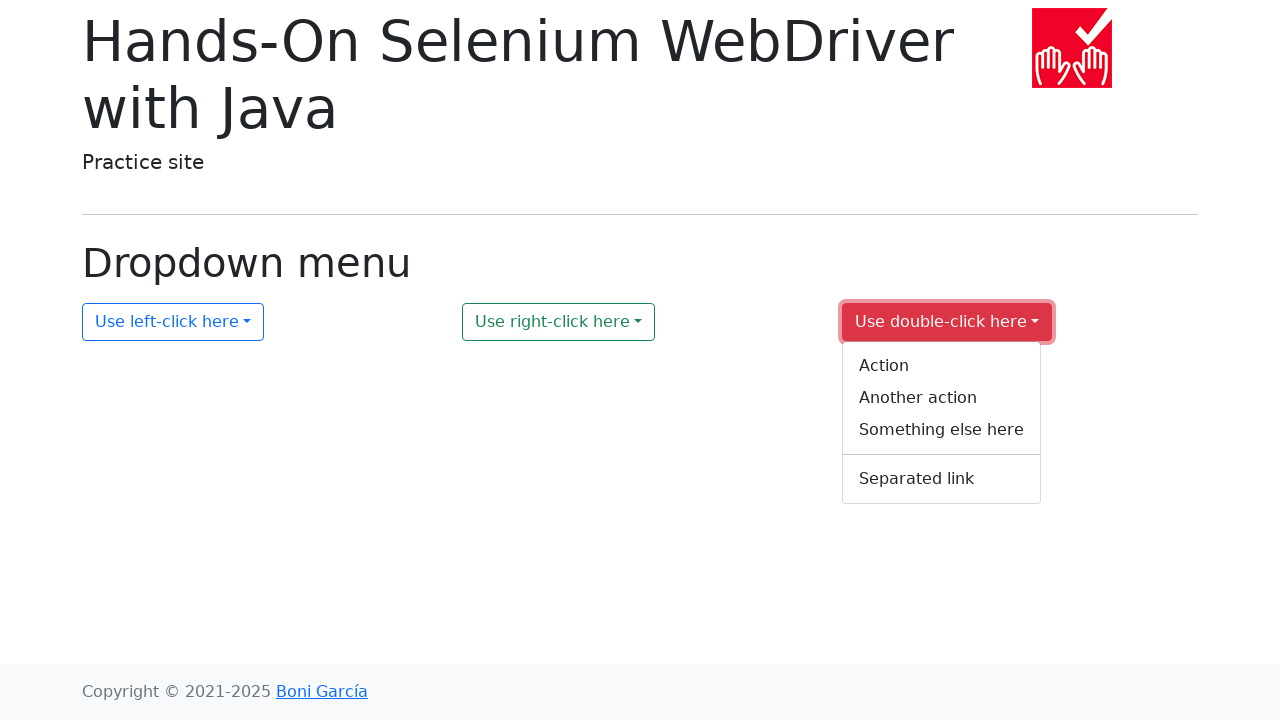